Tests input field functionality by navigating to the Inputs page, filling a number input, and retrieving its value

Starting URL: https://practice.cydeo.com/

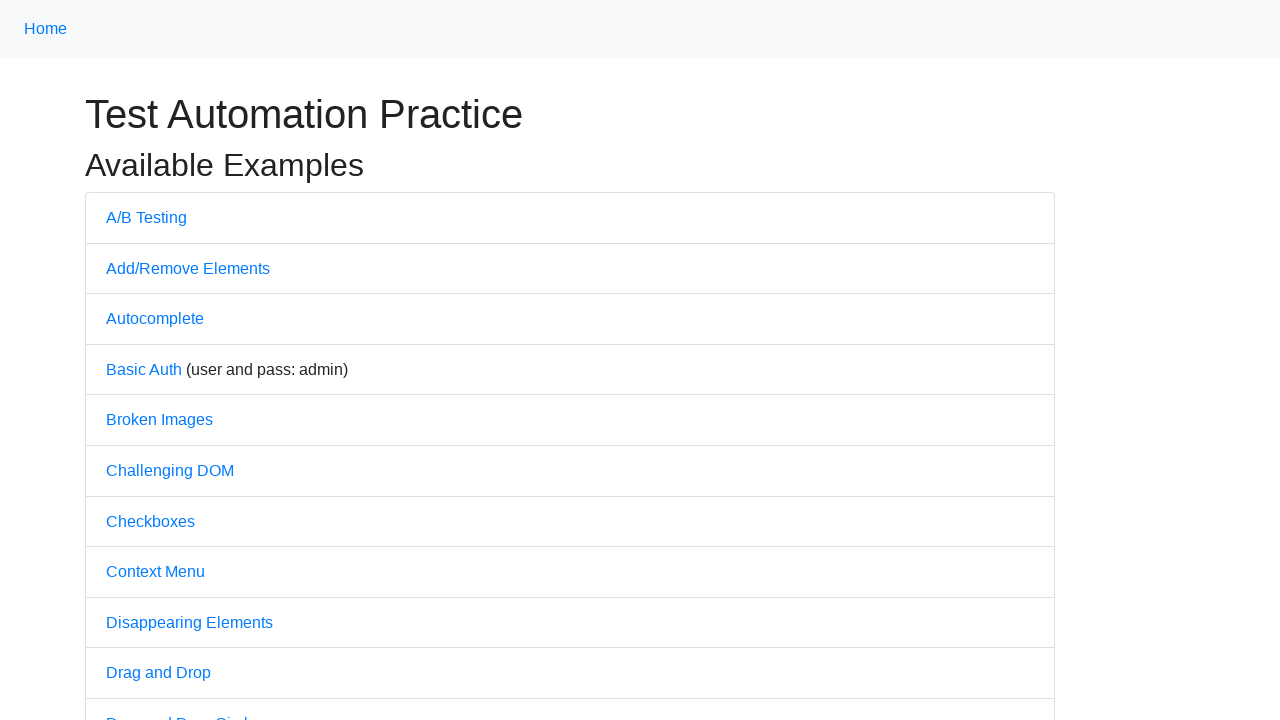

Clicked on Inputs link to navigate to Inputs page at (128, 361) on internal:text="Inputs"i
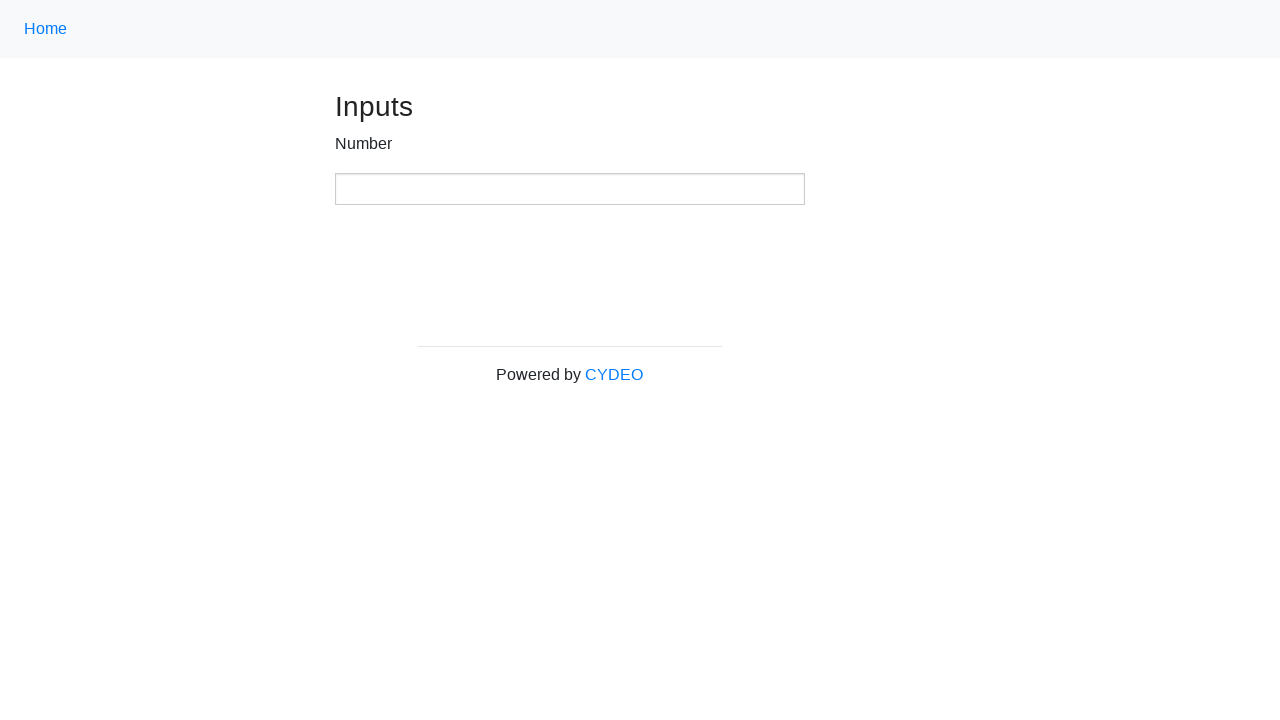

Located number input field
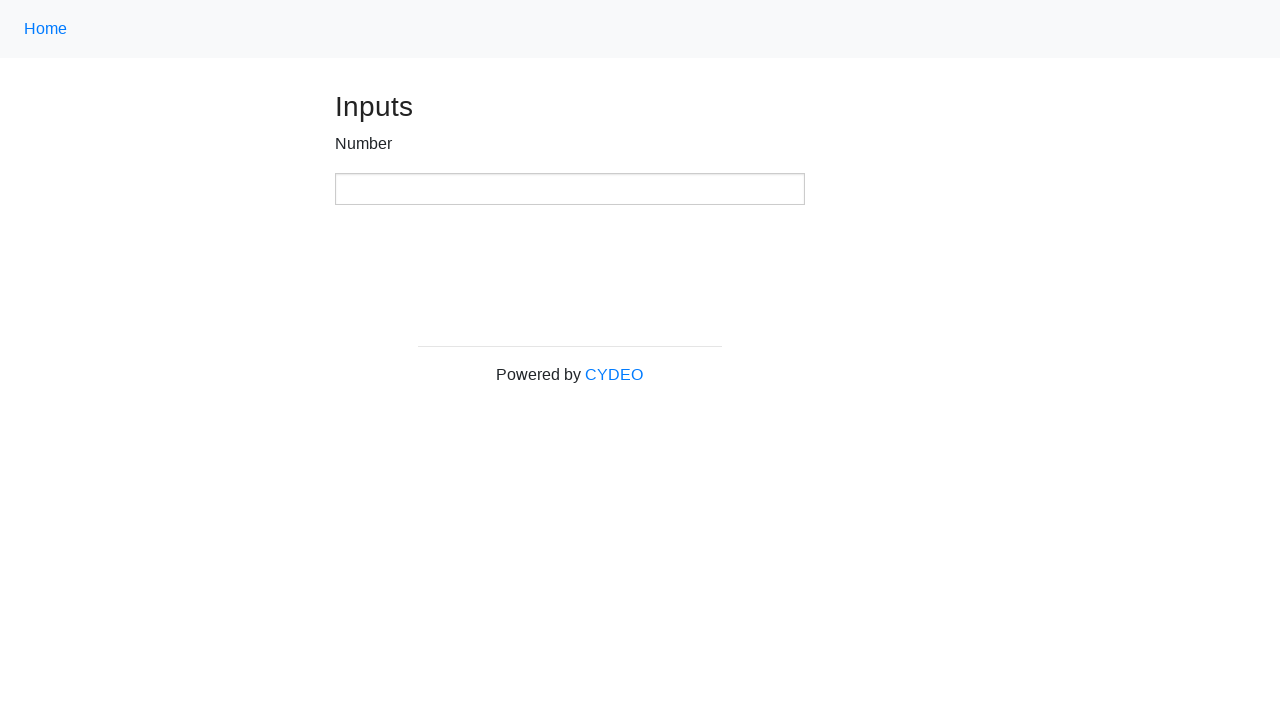

Filled number input field with value '123' on xpath=//input[@type='number']
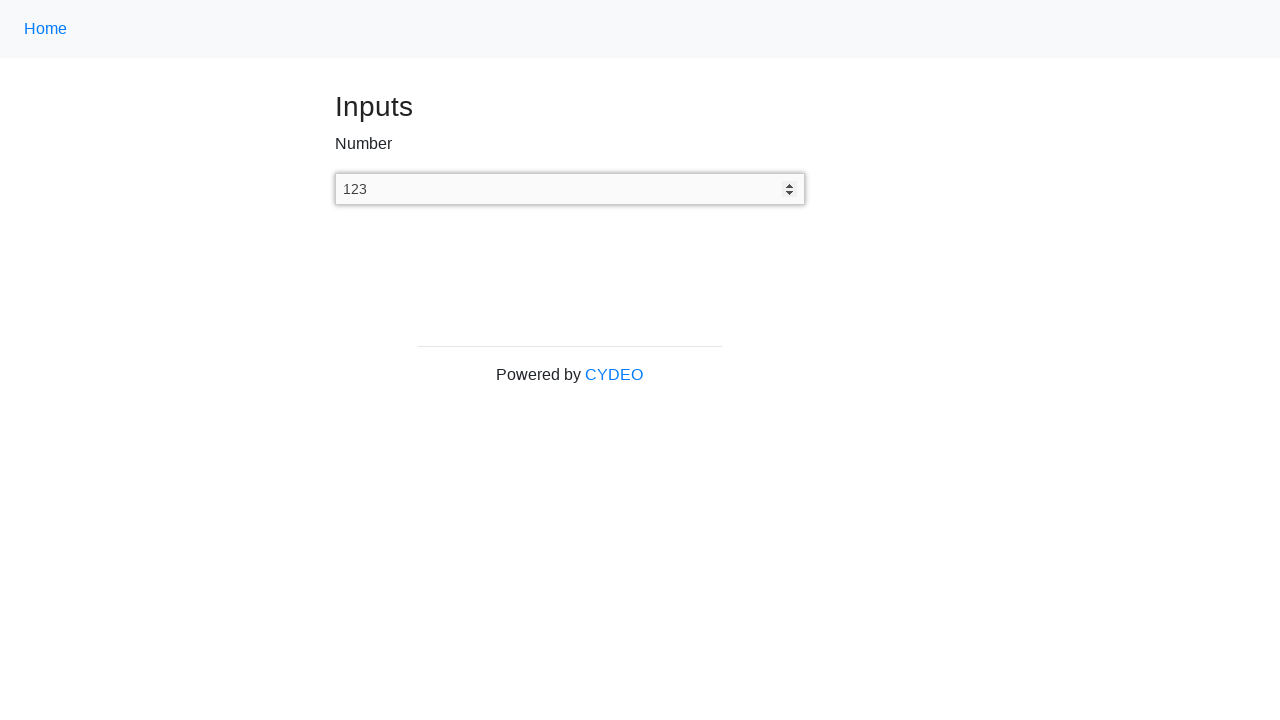

Retrieved input value: '123'
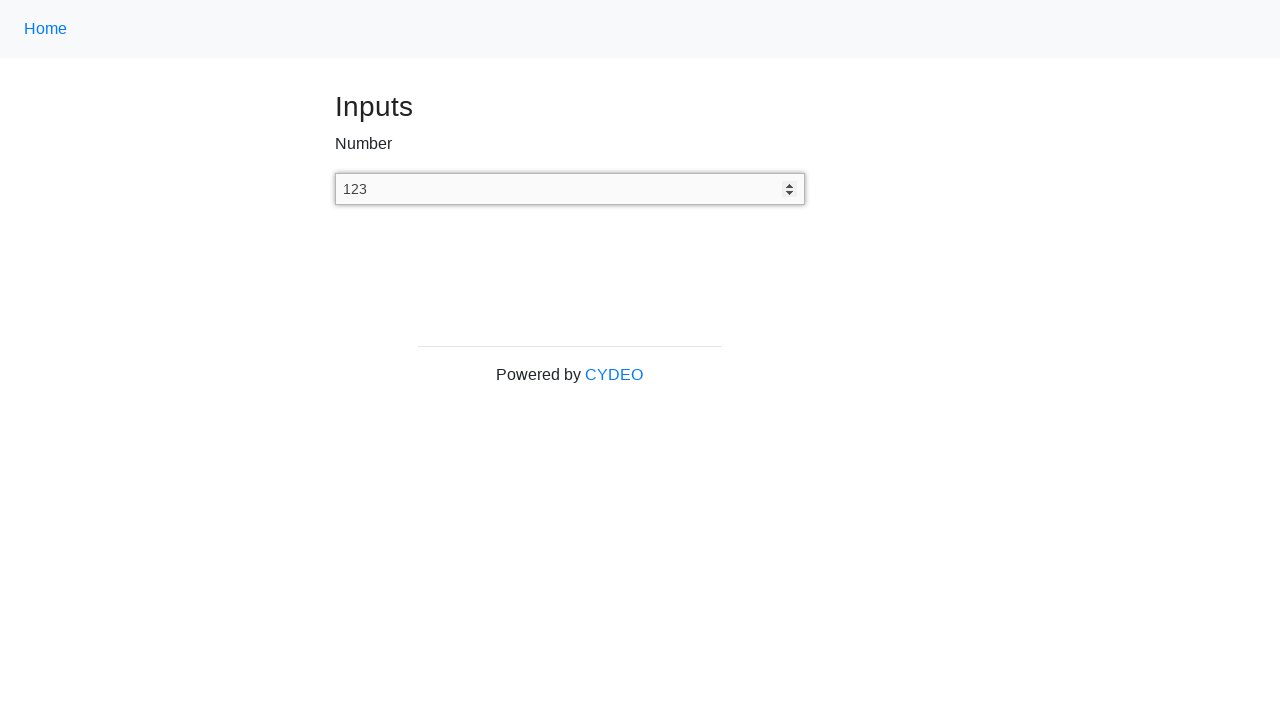

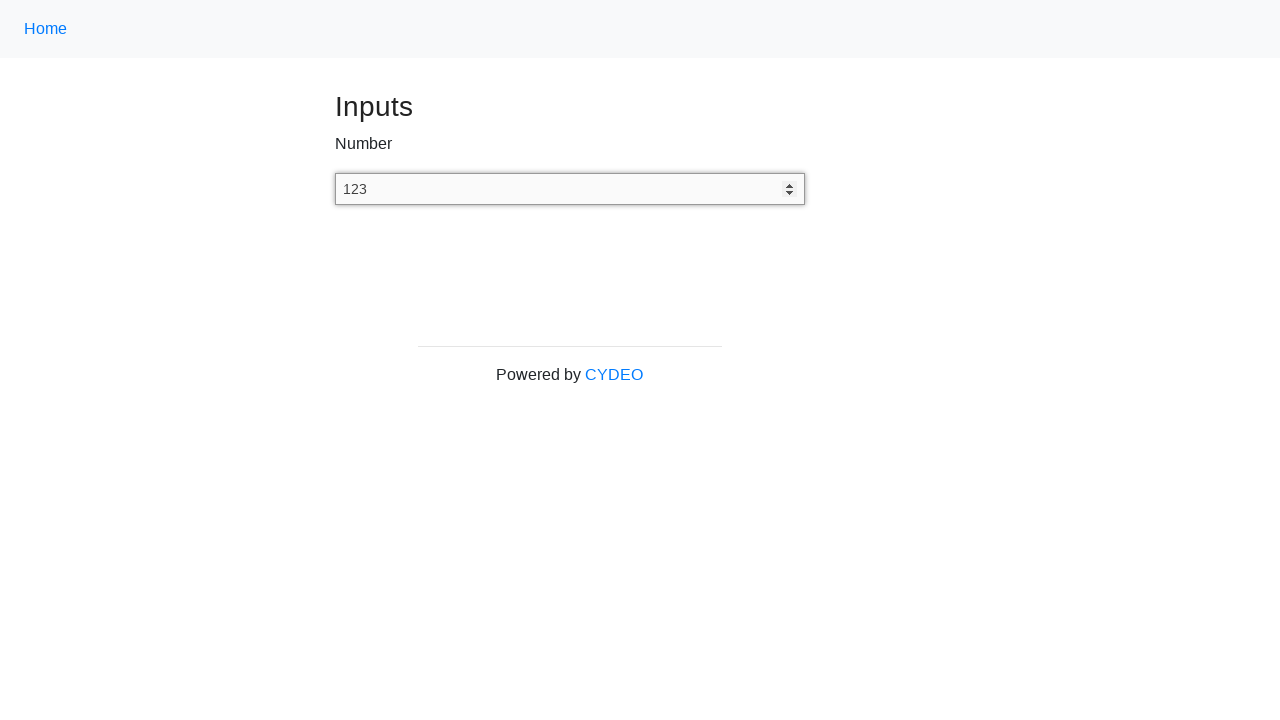